Navigates to a sitemap XML page, sets the viewport to 1920x1080, and verifies the current URL matches the expected URL.

Starting URL: https://www.getcalley.com/page-sitemap.xml

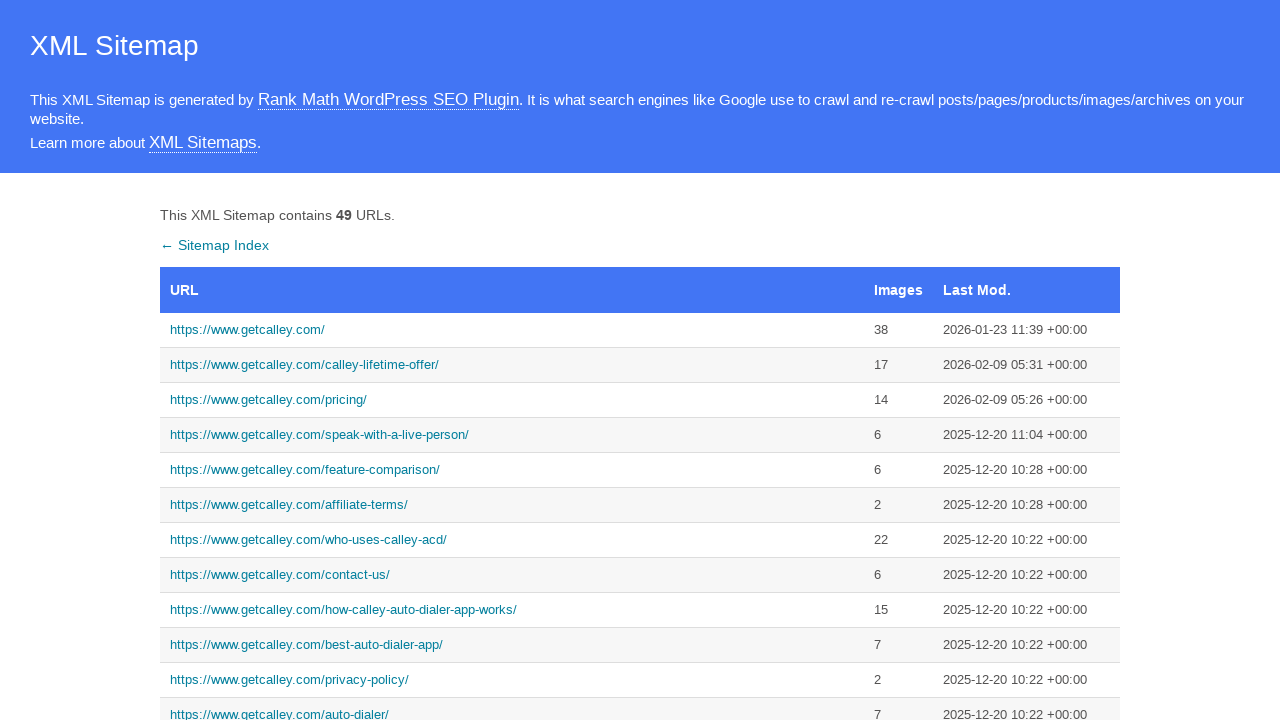

Set viewport size to 1920x1080
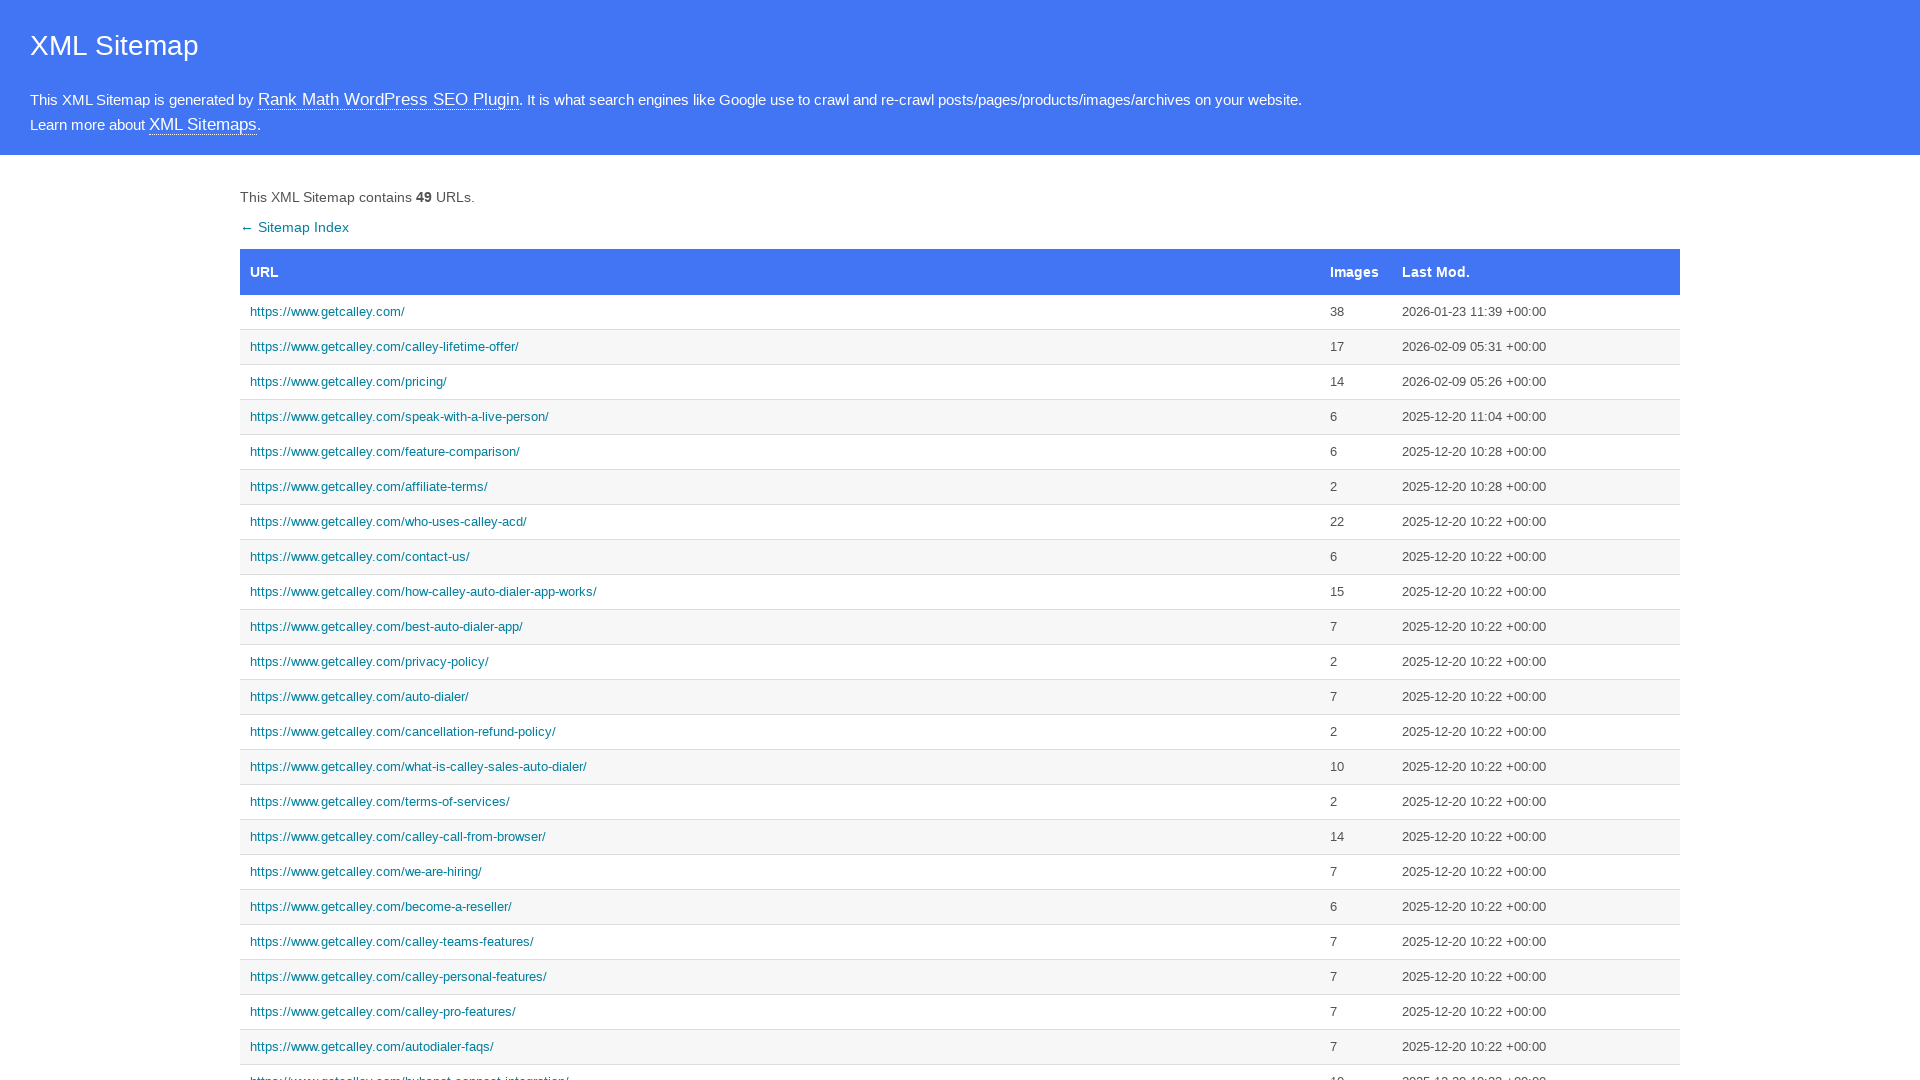

Verified current URL matches expected URL (https://www.getcalley.com/page-sitemap.xml)
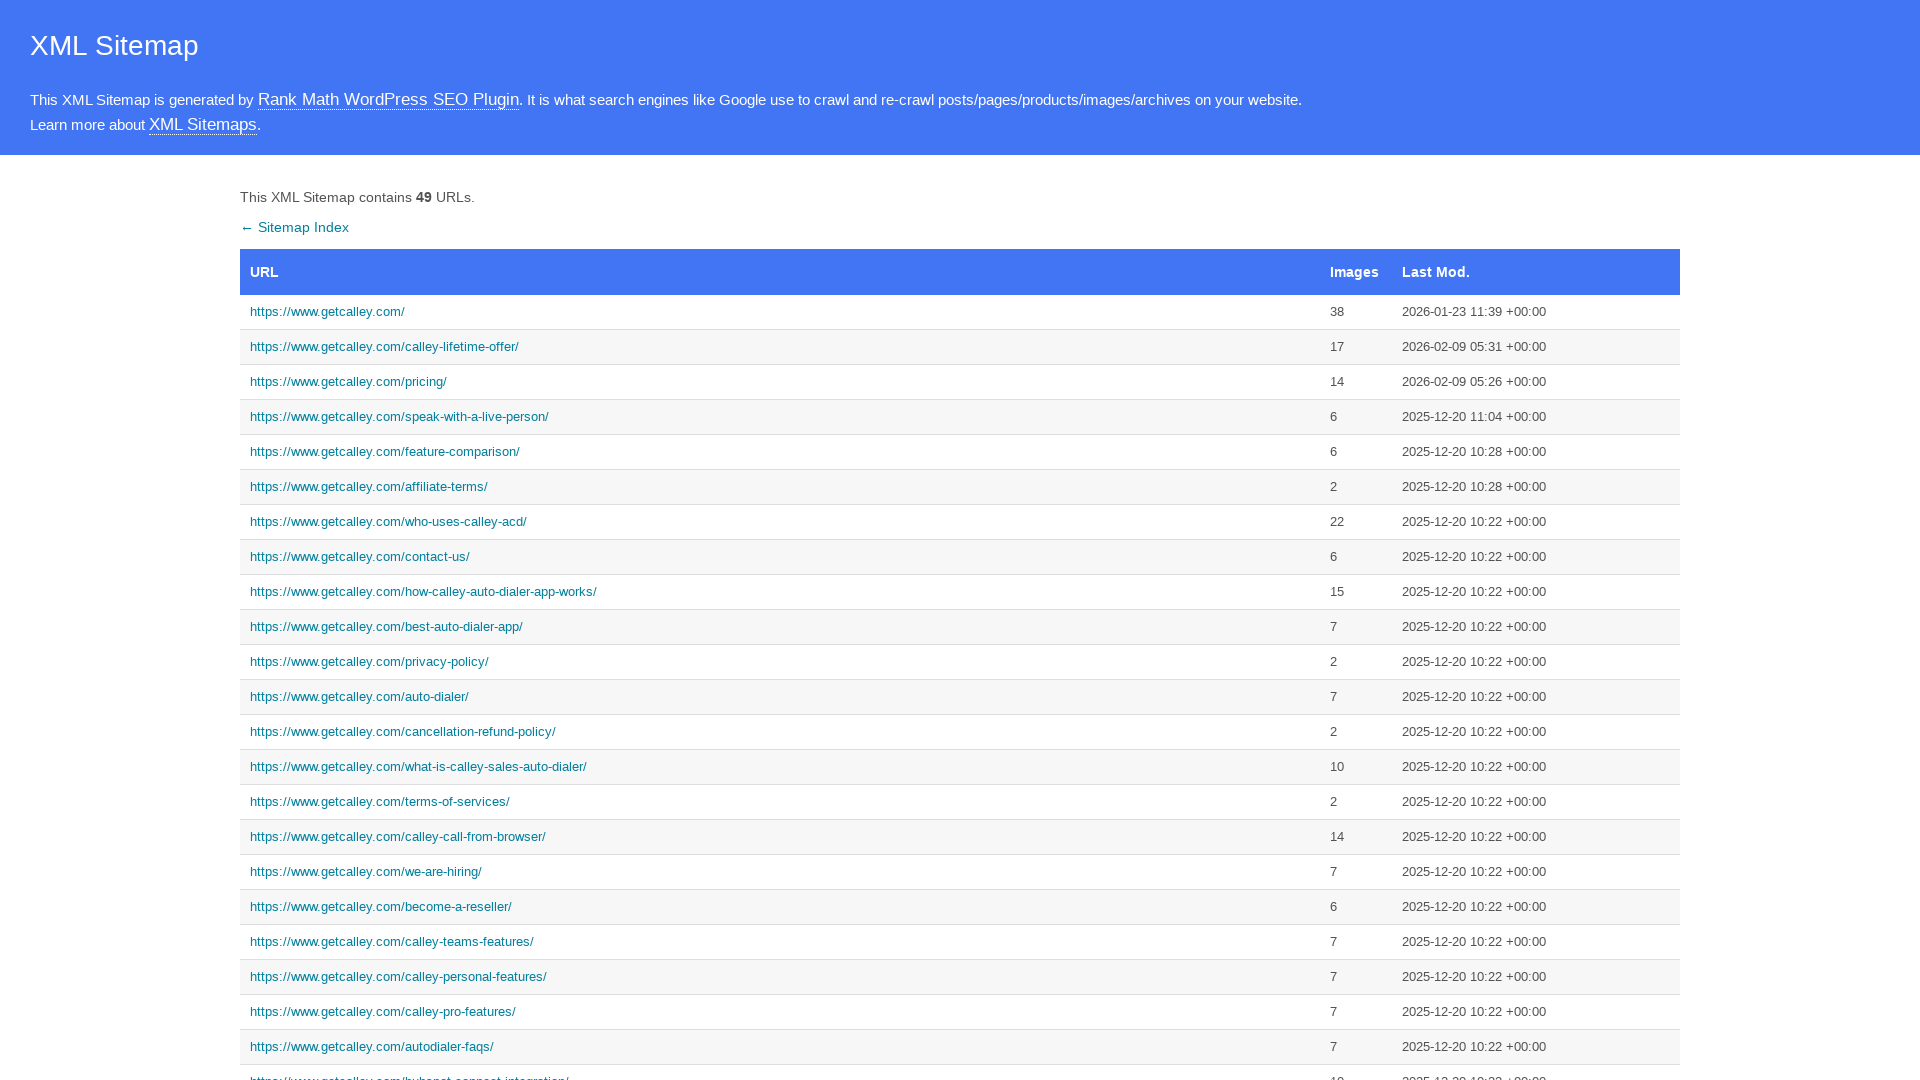

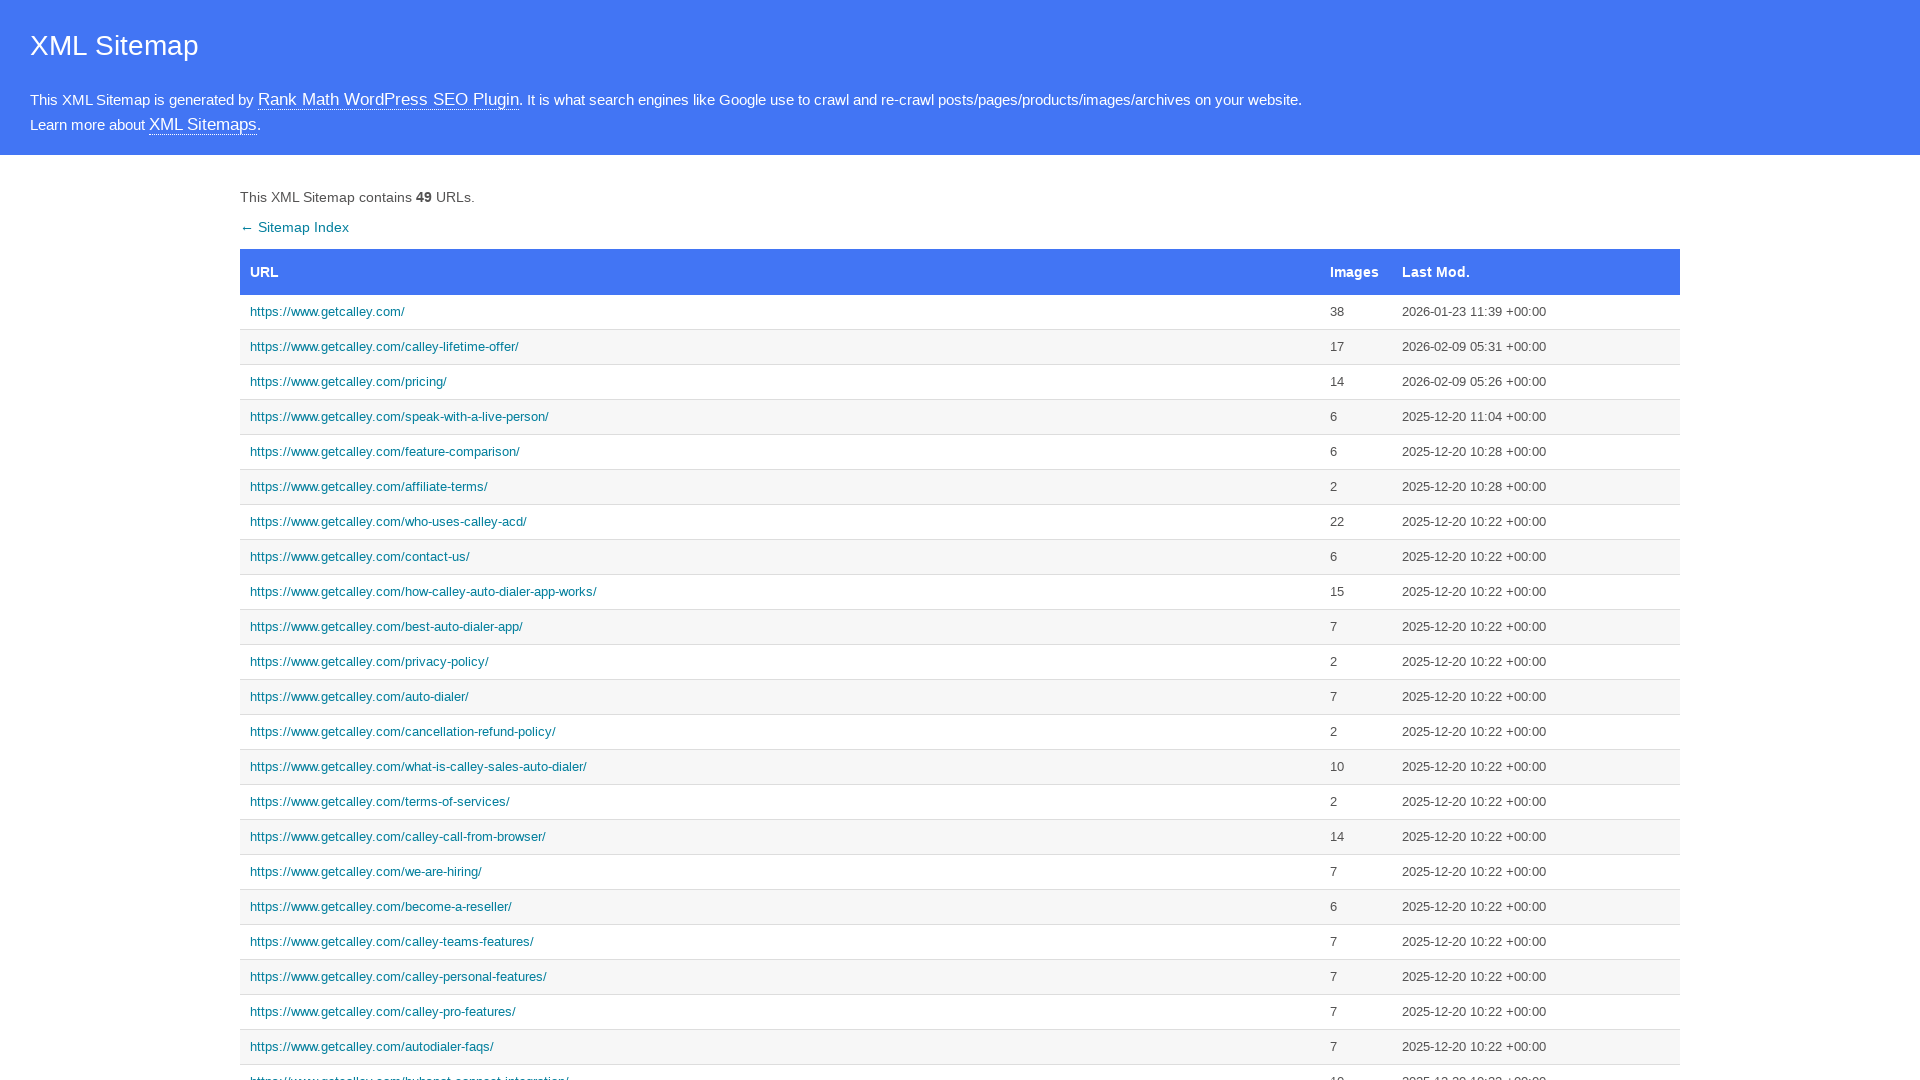